Tests A/B test opt-out by adding an opt-out cookie before visiting the A/B test page, then navigating to the test page and confirming the A/B test is disabled.

Starting URL: http://the-internet.herokuapp.com

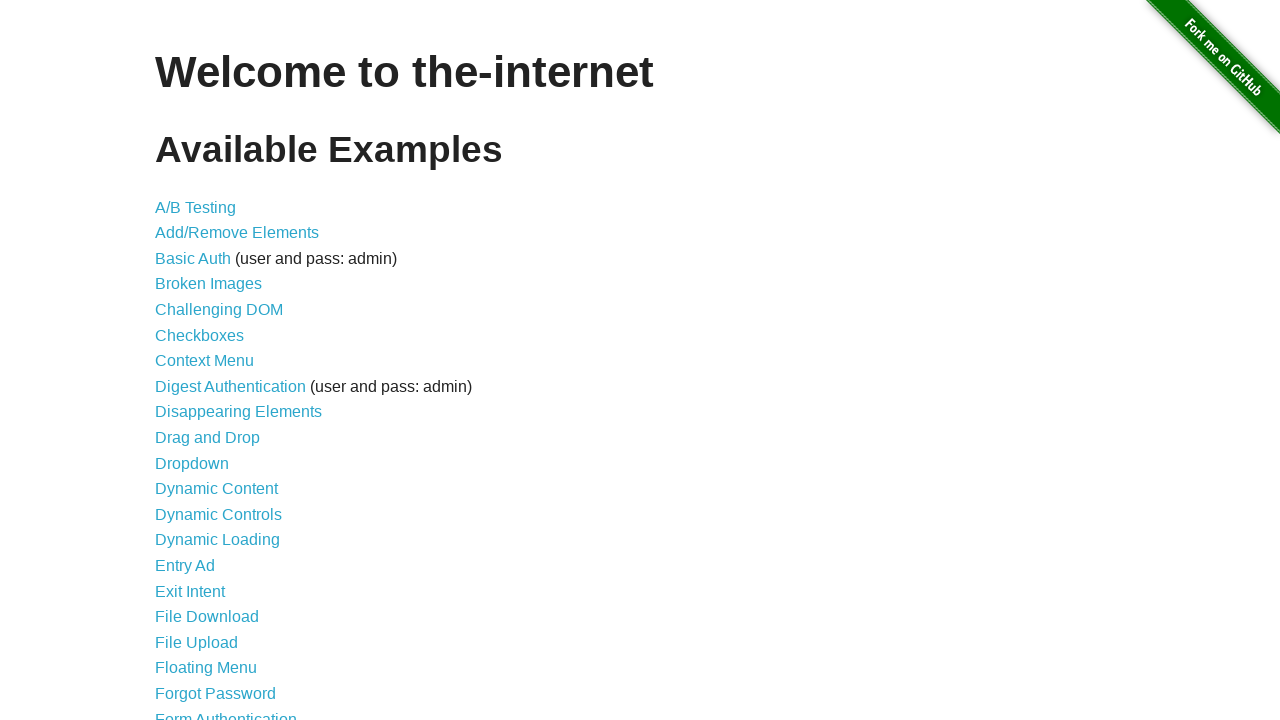

Added optimizelyOptOut cookie with value 'true' to context
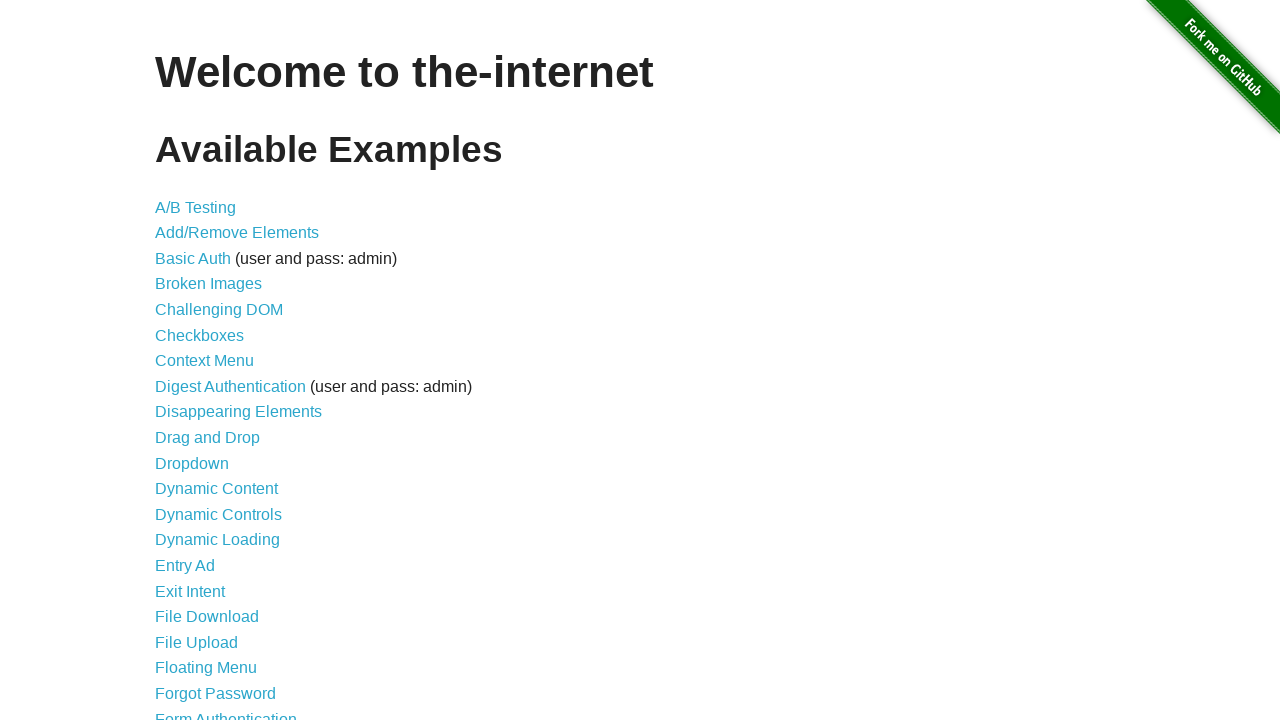

Navigated to A/B test page at http://the-internet.herokuapp.com/abtest
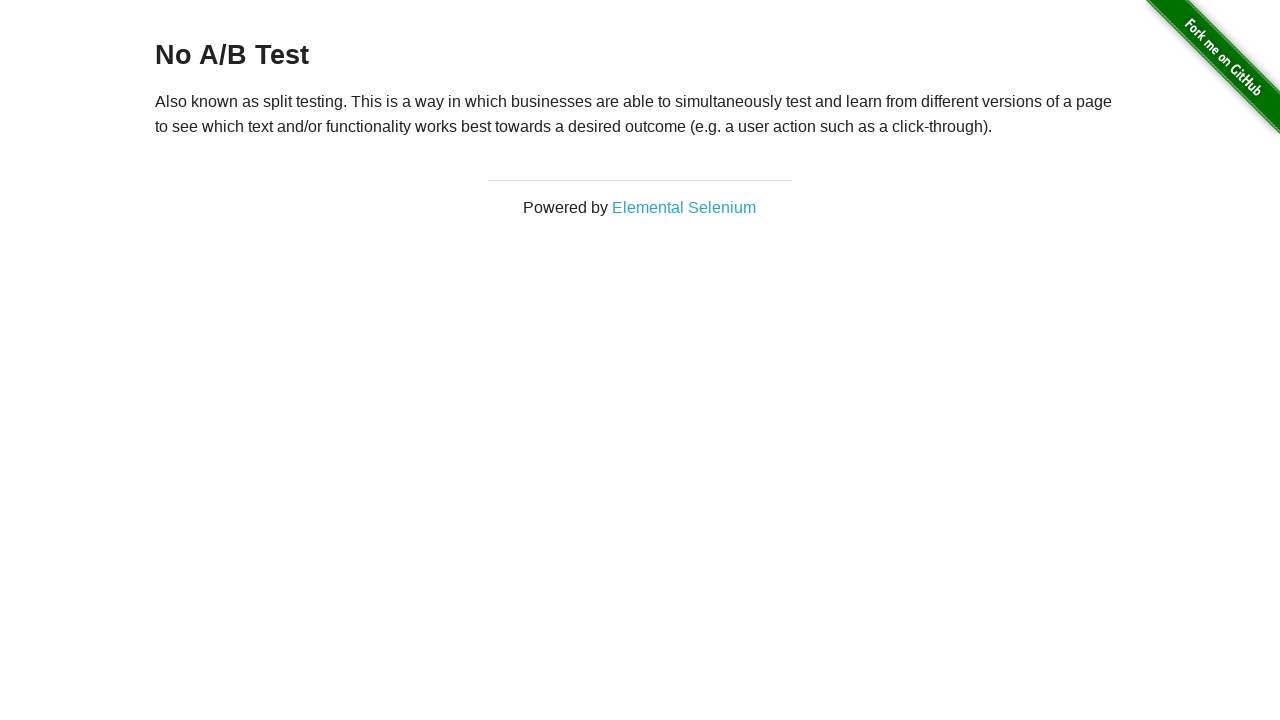

Retrieved h3 heading text content
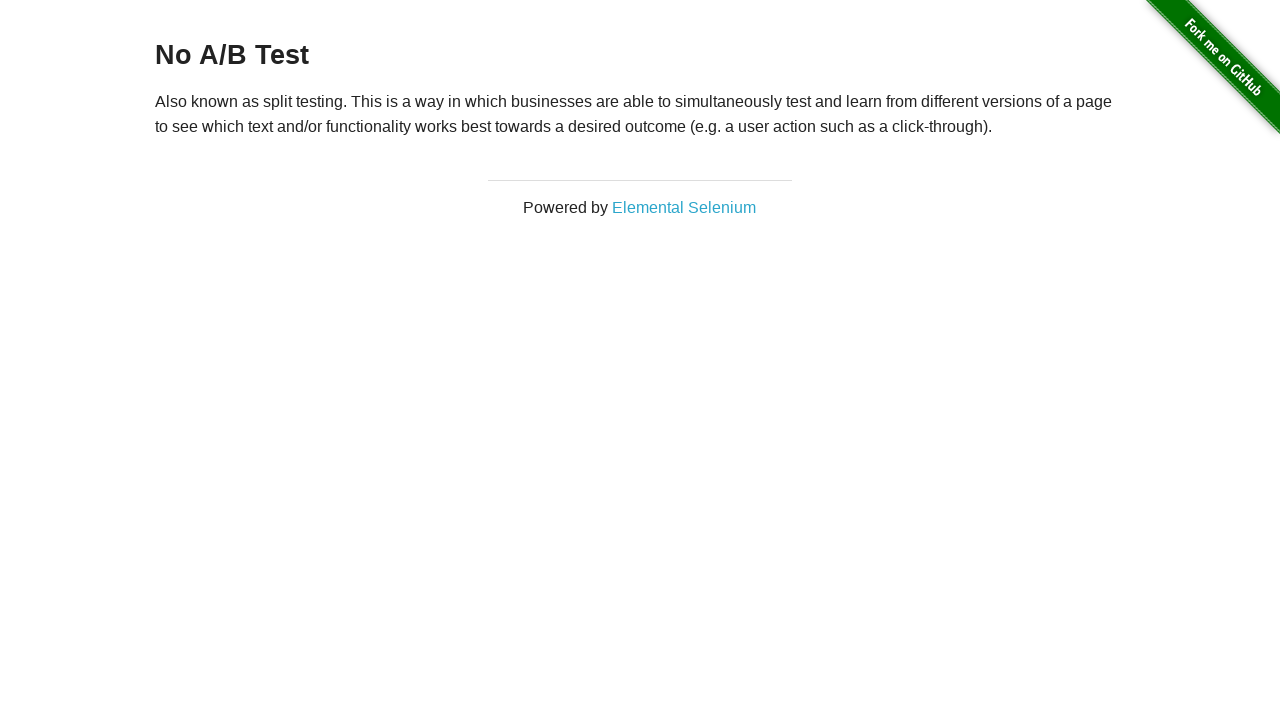

Asserted that heading starts with 'No A/B Test' - A/B test is disabled for opted-out user
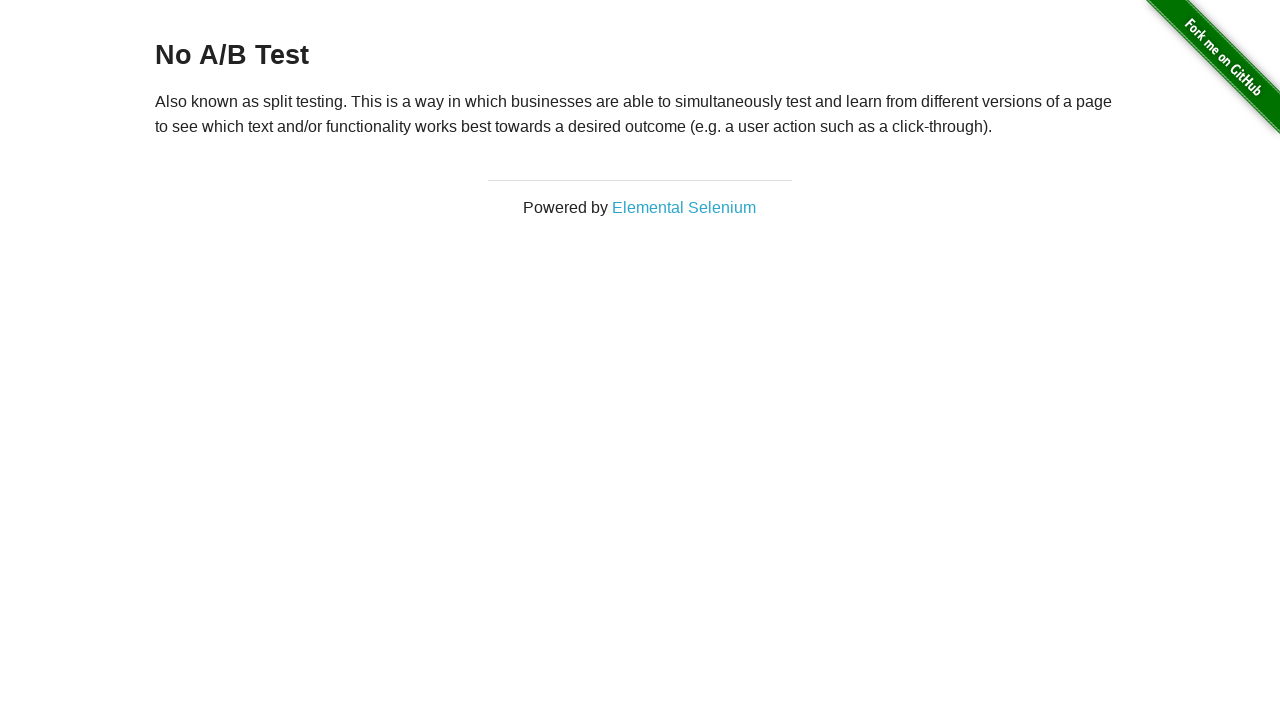

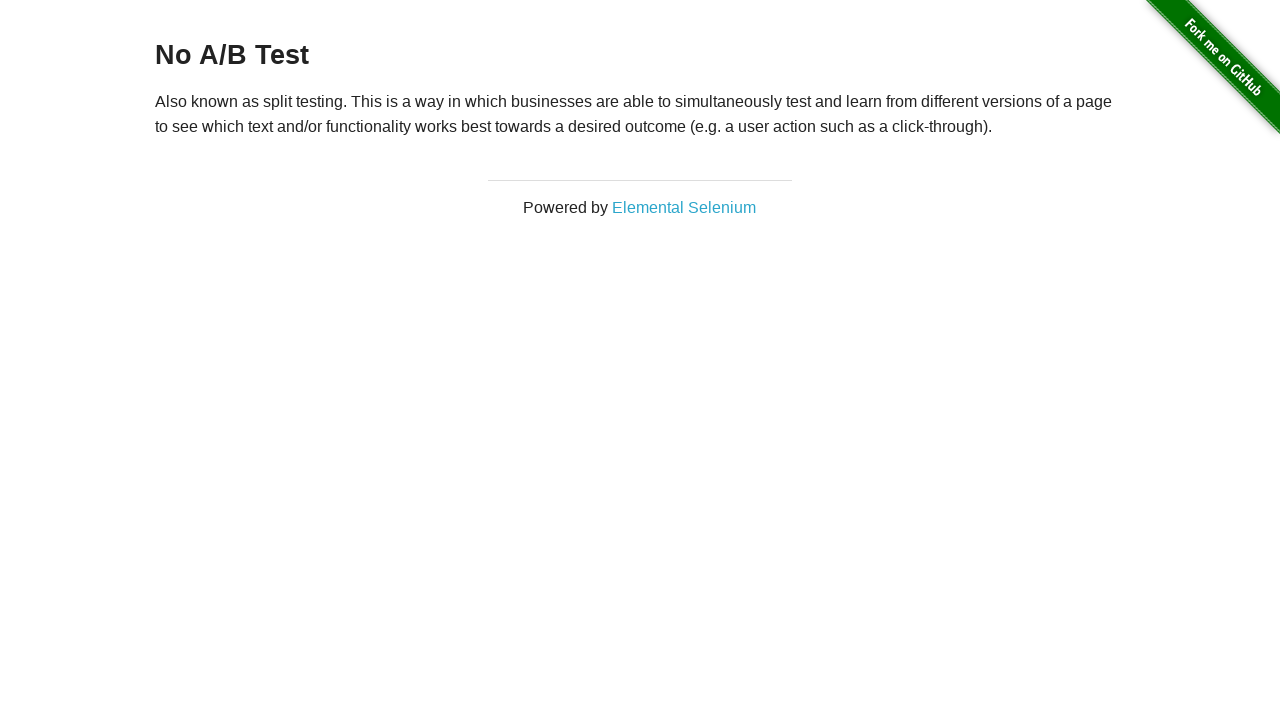